Tests JavaScript prompt alert handling by clicking a button to trigger a prompt box, entering text into the prompt, and accepting it.

Starting URL: https://demoqa.com/alerts

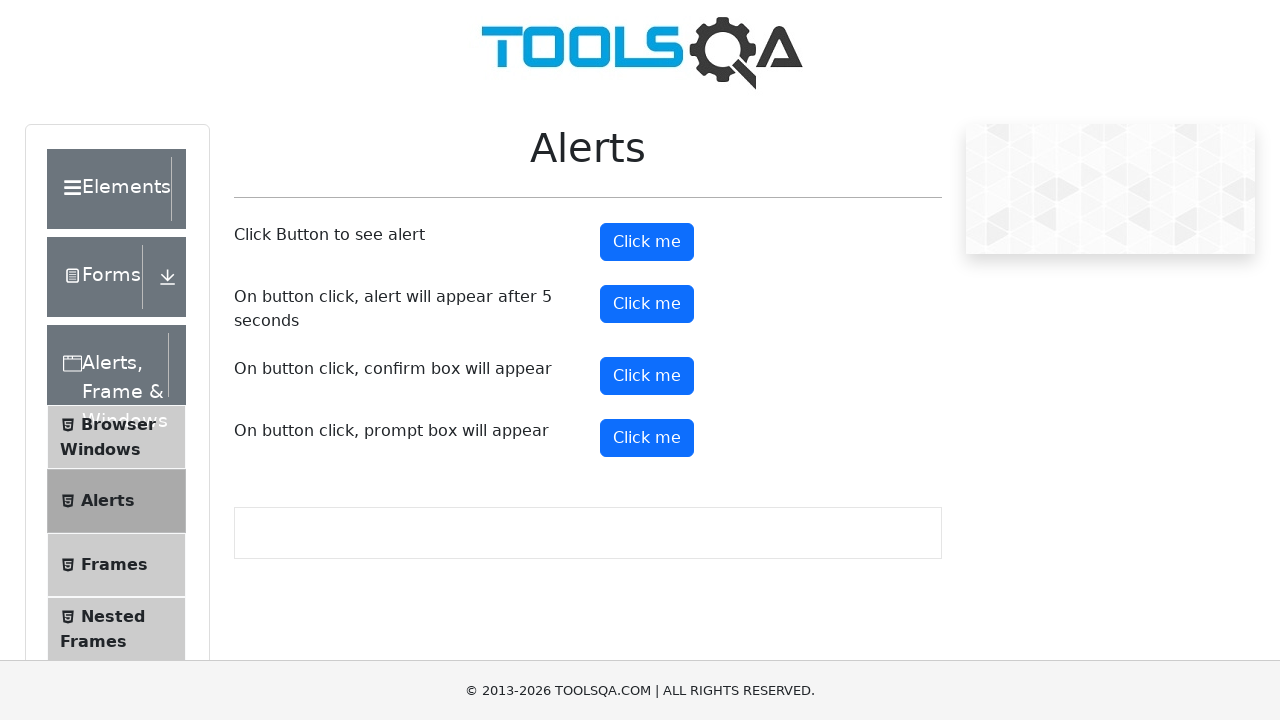

Set up dialog handler for prompt alerts
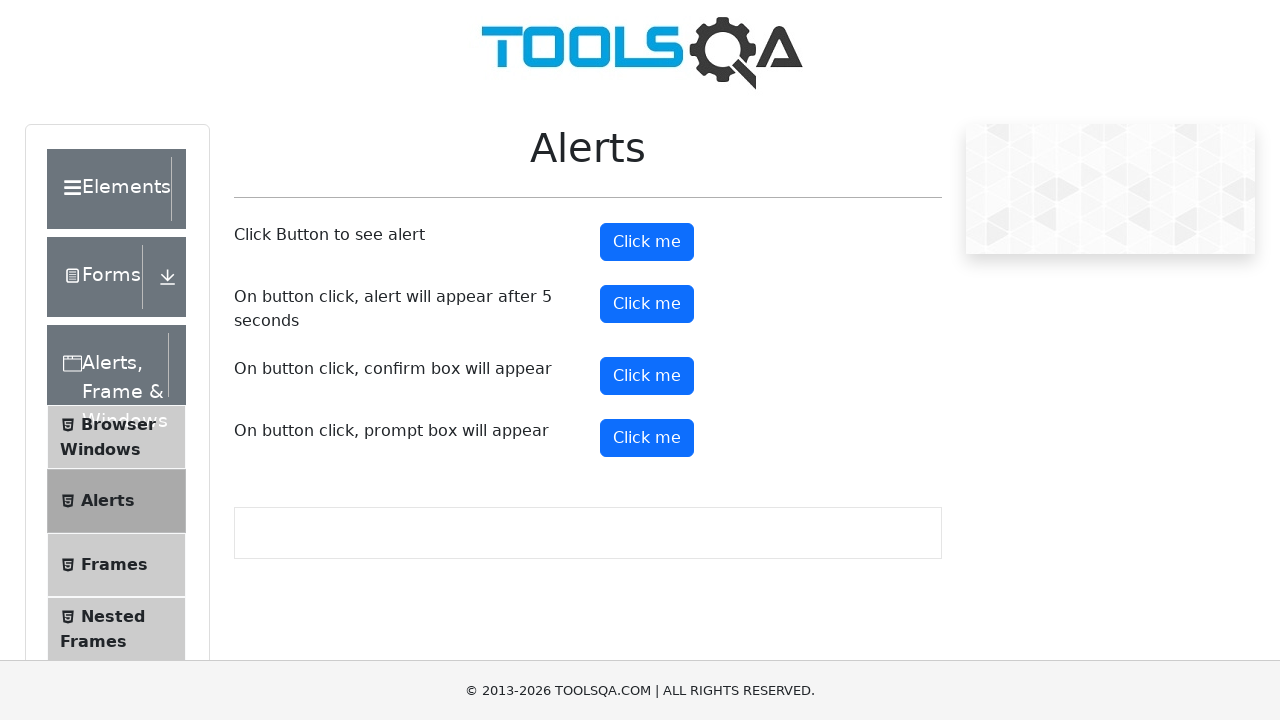

Clicked the prompt button to trigger prompt alert at (647, 438) on xpath=//button[@id='promtButton']
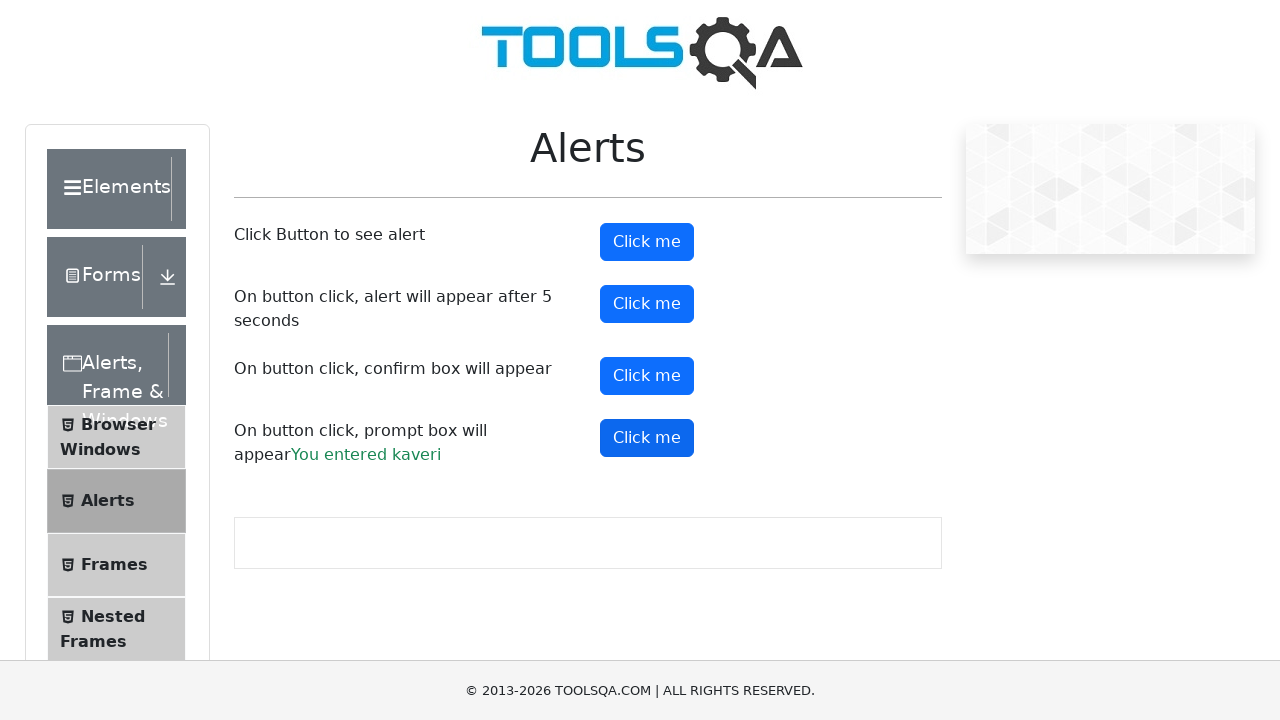

Waited for prompt dialog to be handled and text 'kaveri' accepted
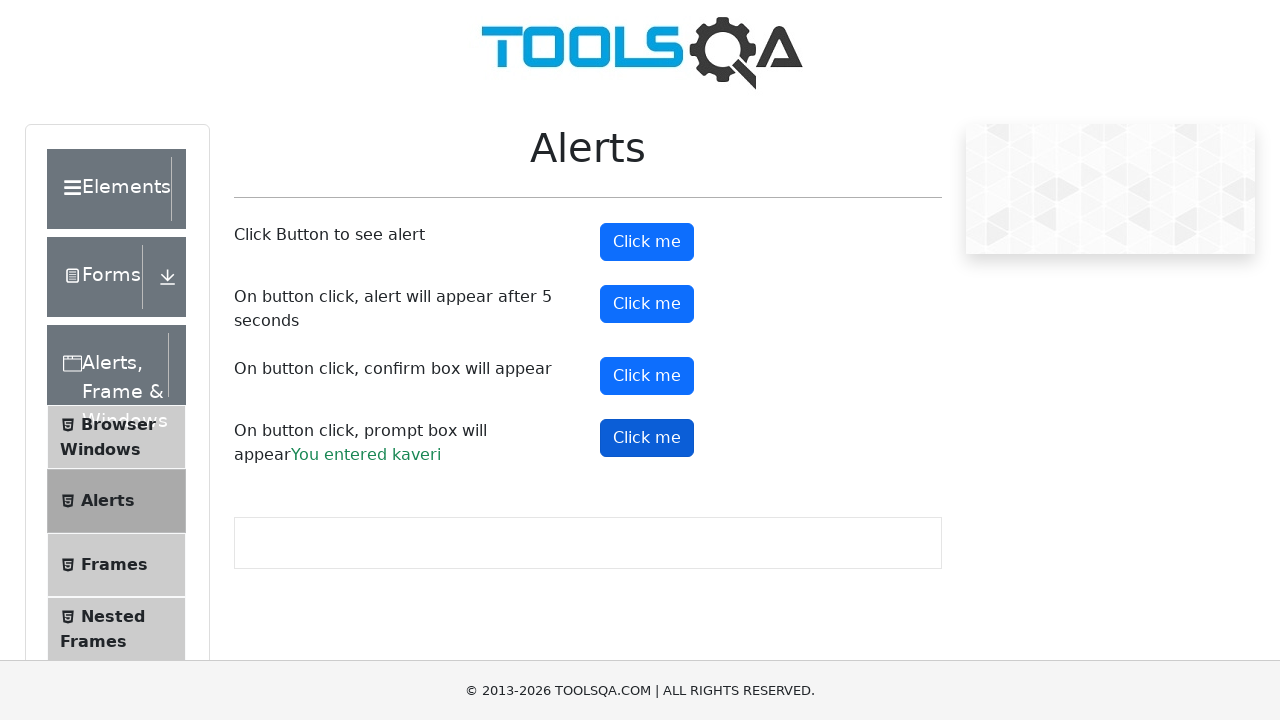

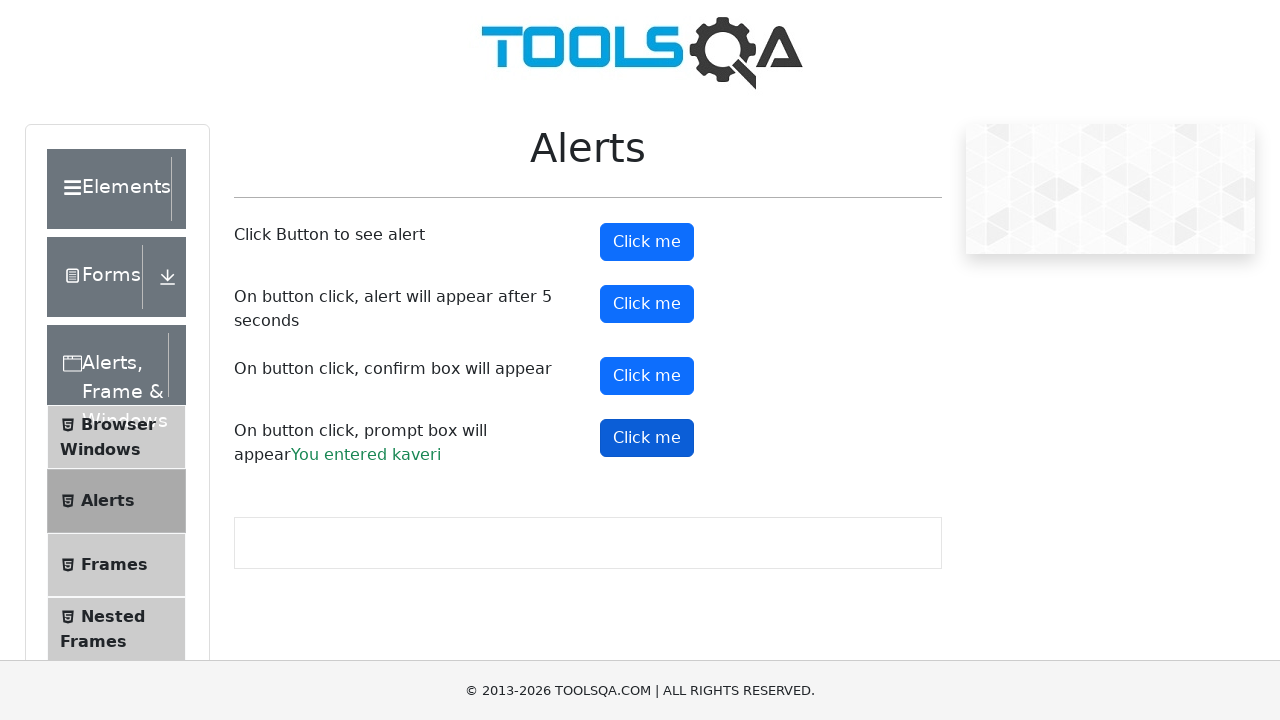